Tests the Mr Eleven scenario where a player rolls 6,5 resulting in "Mr Eleven Winner"

Starting URL: http://100percentofthetimehotspaghetti.com/dice.html

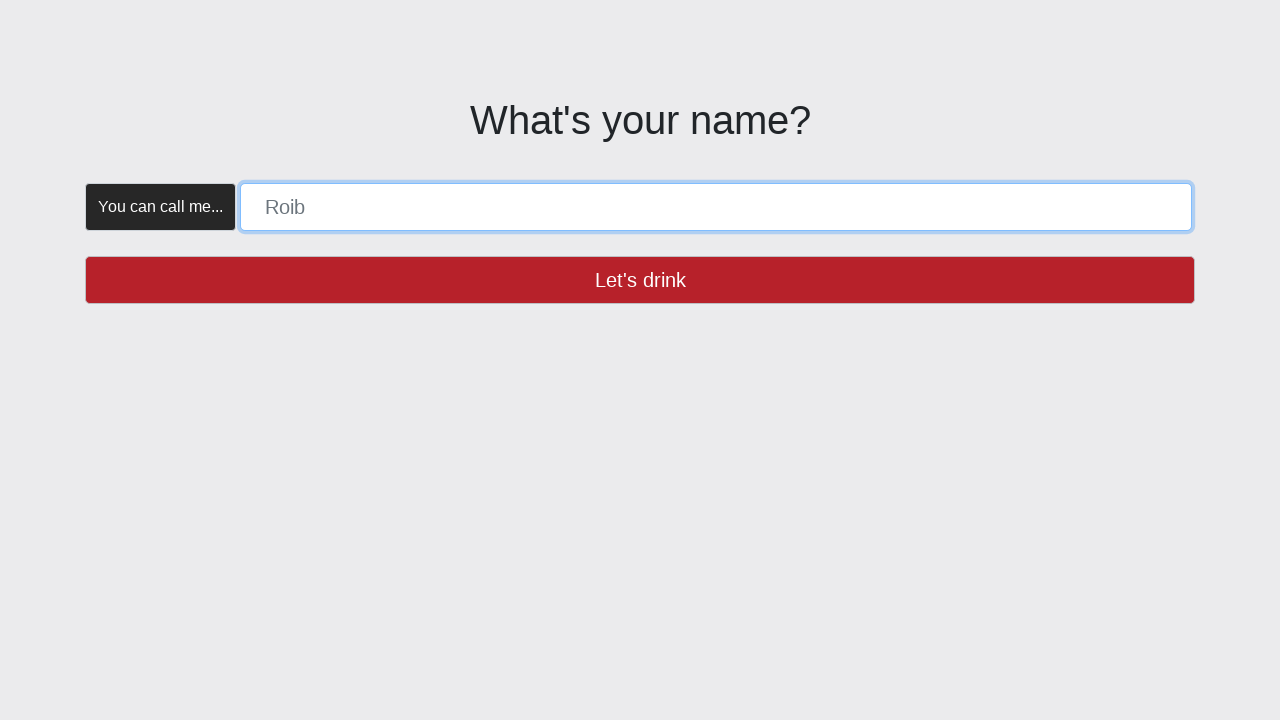

Name form field is visible
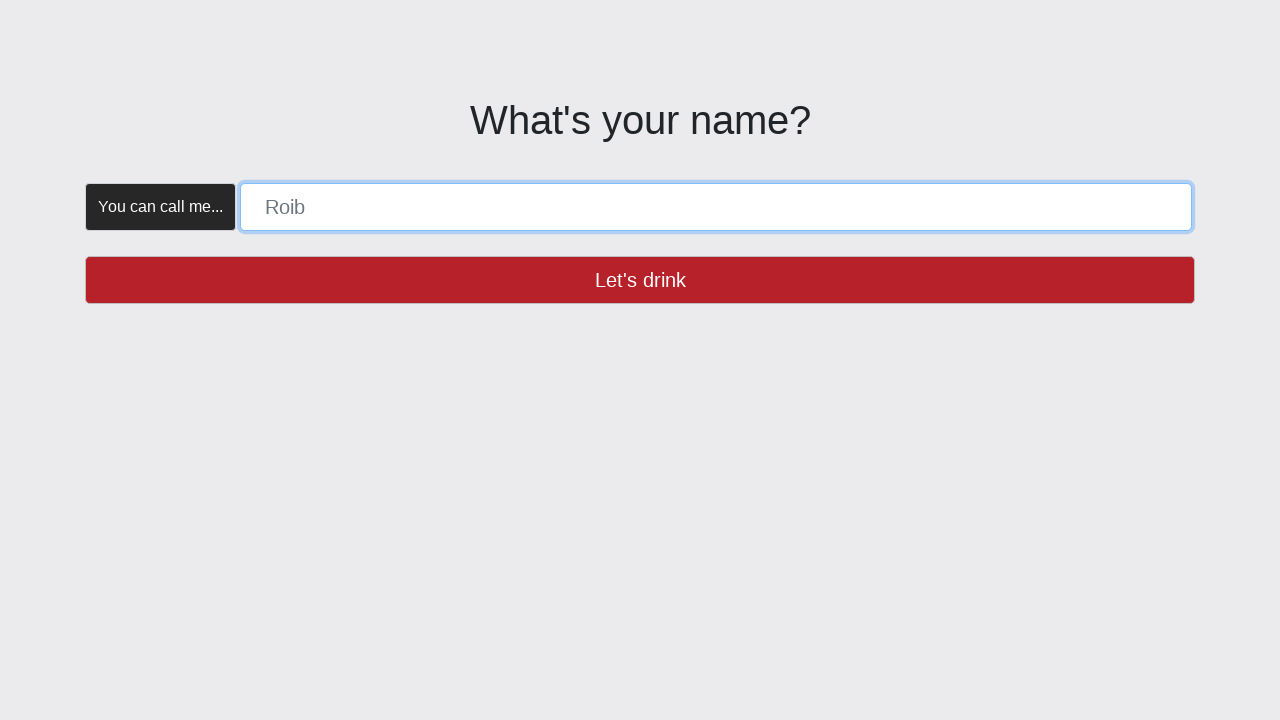

Clicked 'Let's drink' button in trial mode at (640, 280) on button >> internal:has-text="Let's drink"i
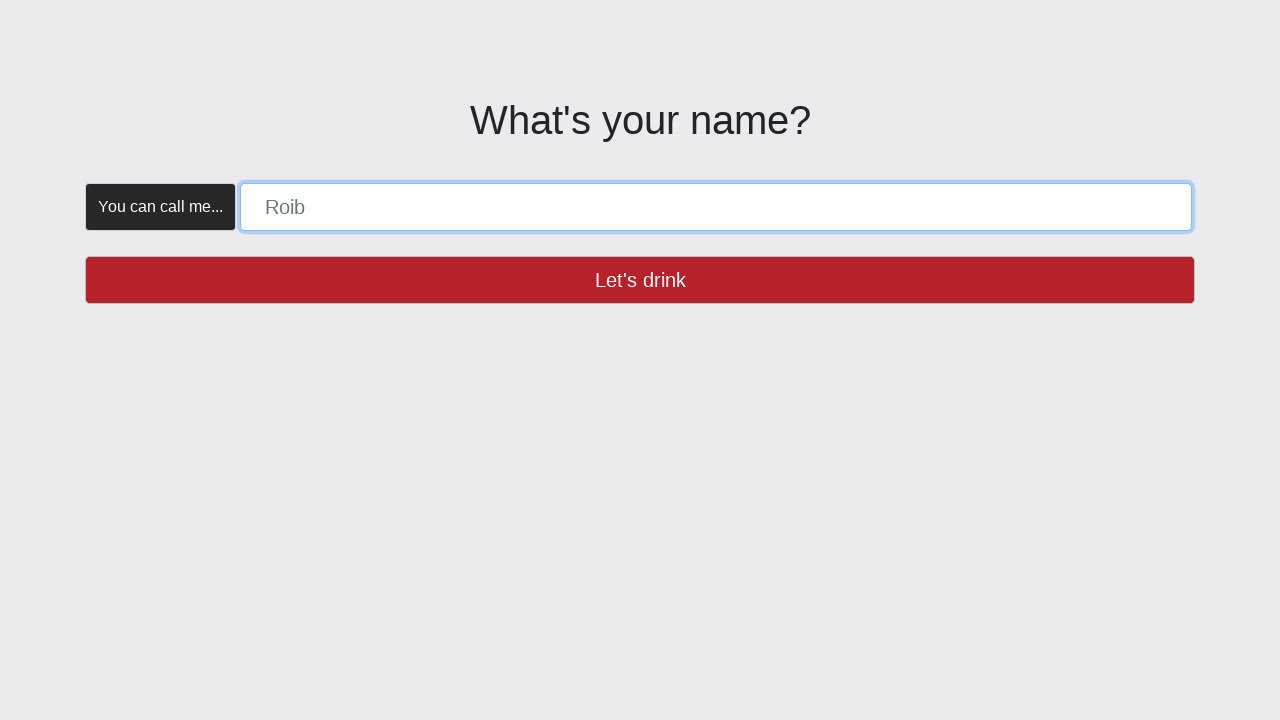

Filled name form with 'MR_ELEVEN' on [placeholder="Roib"]
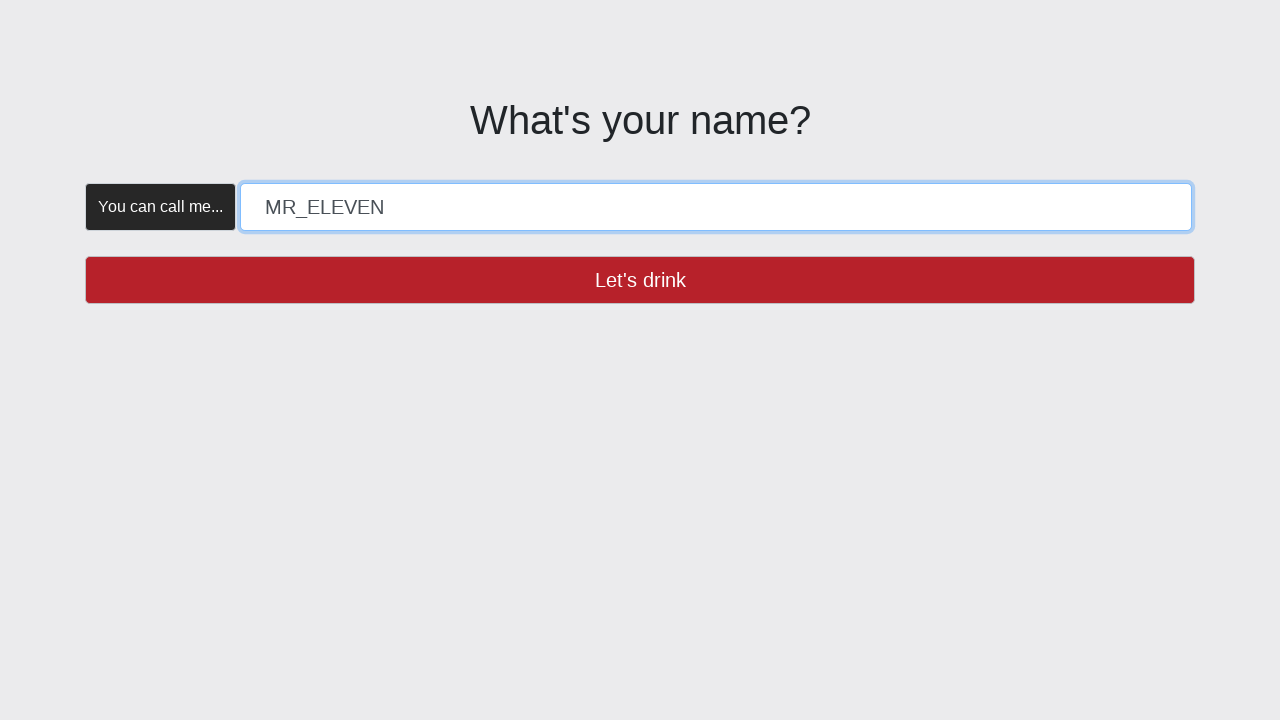

Clicked 'Let's drink' button to submit name at (640, 280) on button >> internal:has-text="Let's drink"i
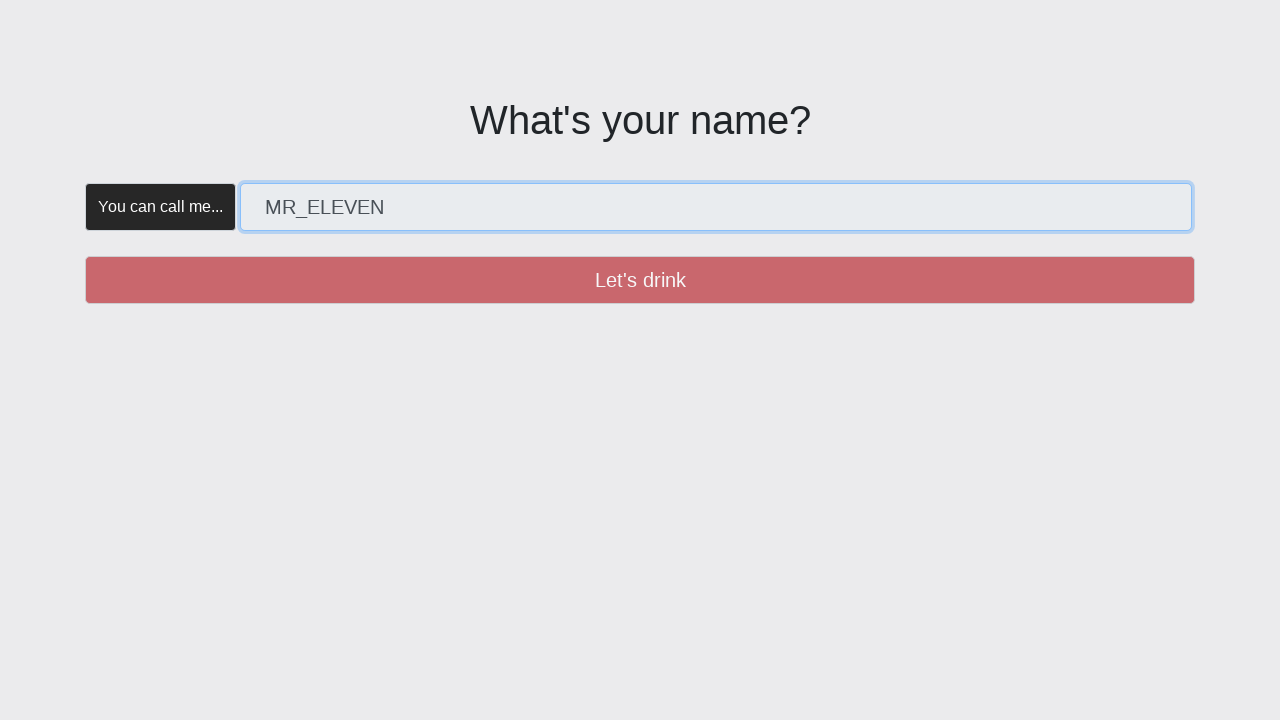

Clicked 'Create' button in trial mode at (355, 182) on button >> internal:has-text="Create"i
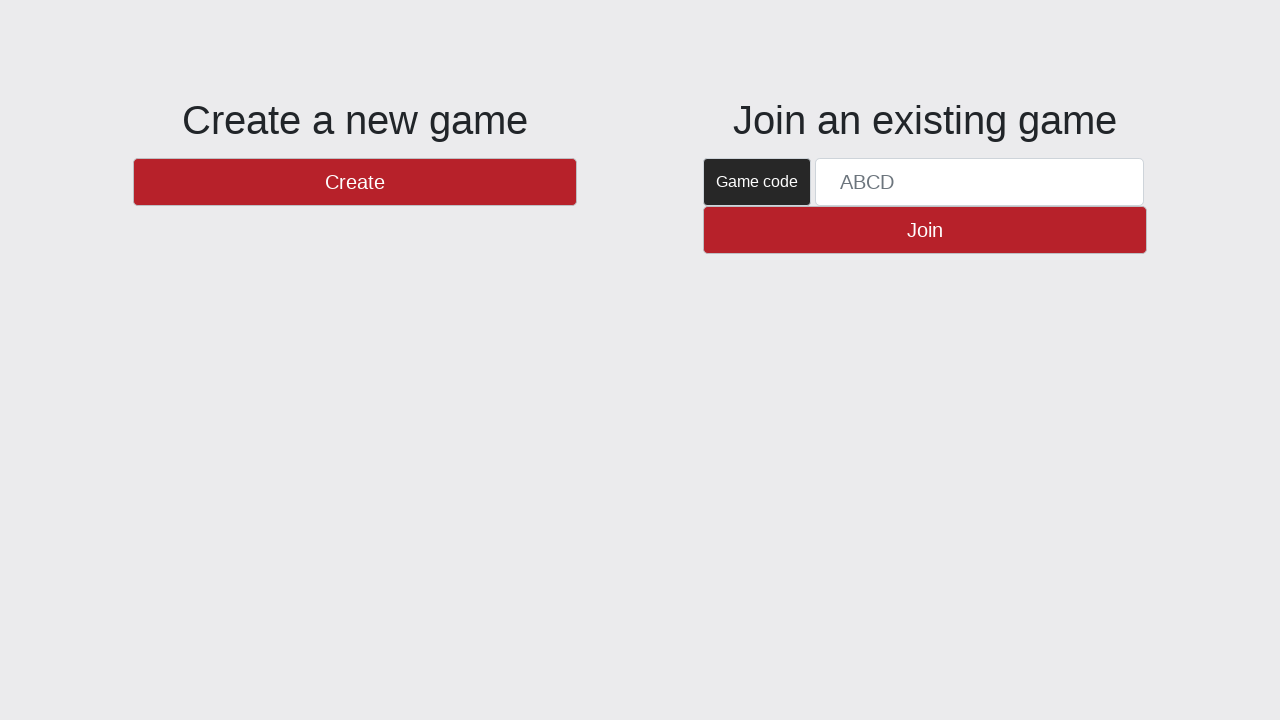

Clicked 'Create' button to create game at (355, 182) on button >> internal:has-text="Create"i
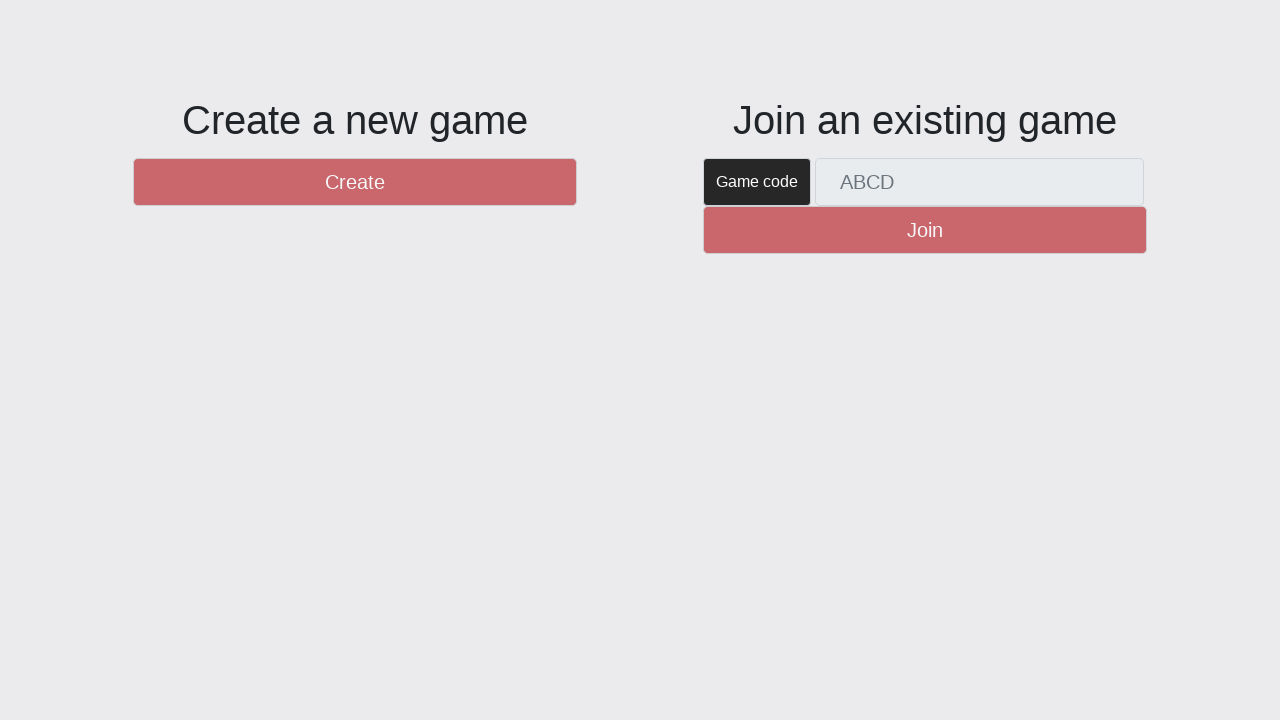

Clicked 'New Round' button in trial mode at (1108, 652) on #btnNewRound
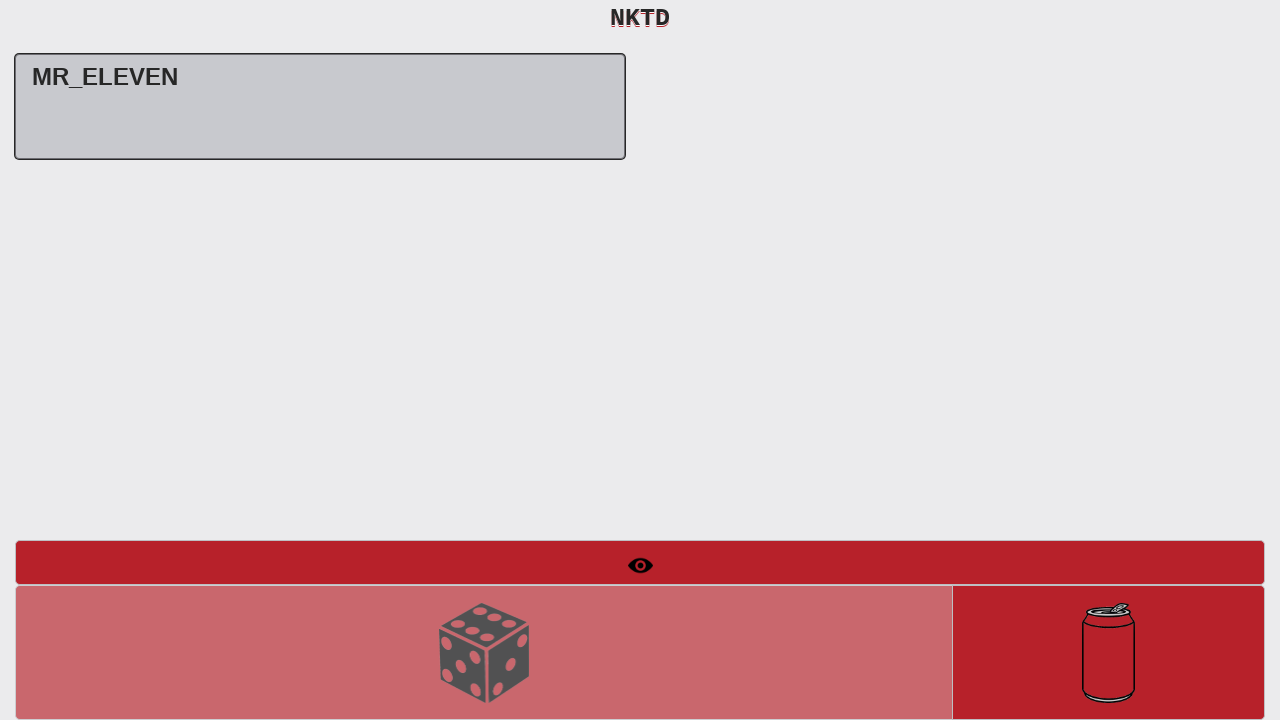

Clicked 'New Round' button to start new round at (1108, 652) on #btnNewRound
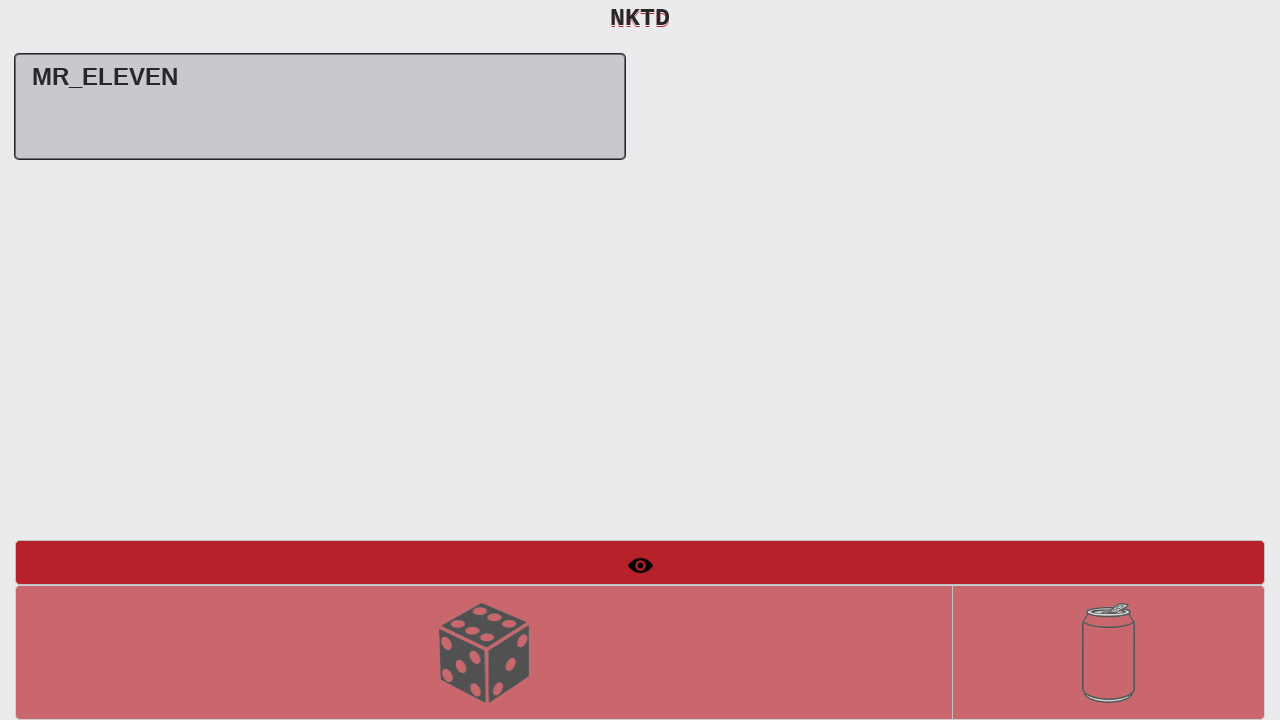

Clicked 'Roll Dice' button in trial mode at (484, 652) on #btnRollDice
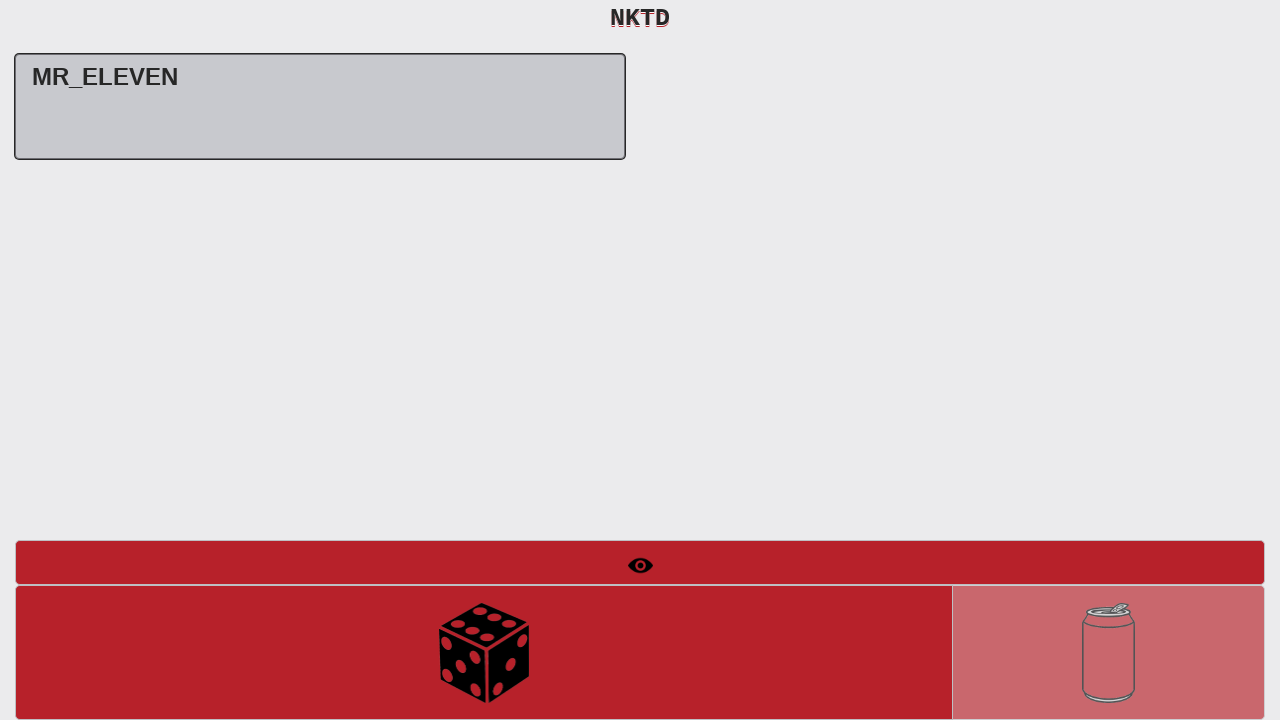

Clicked 'Roll Dice' button to roll dice (6,5) at (484, 652) on #btnRollDice
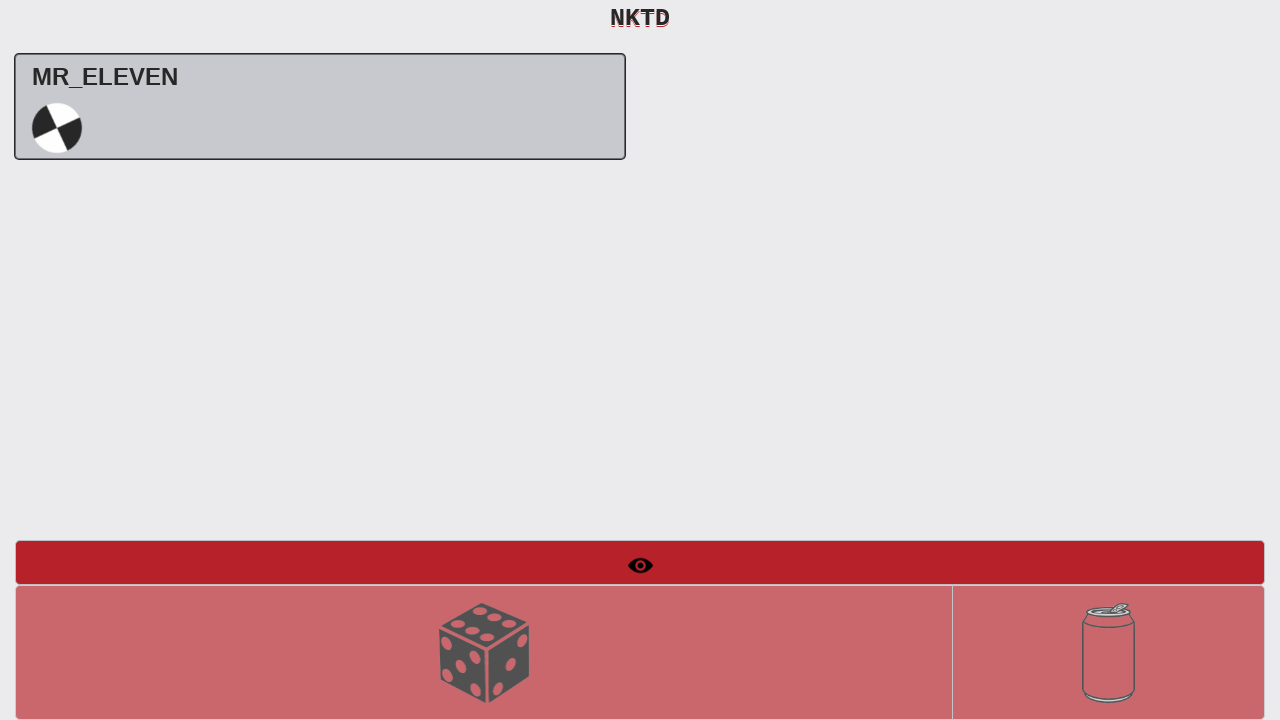

Mr Eleven (1) Winner result message is visible
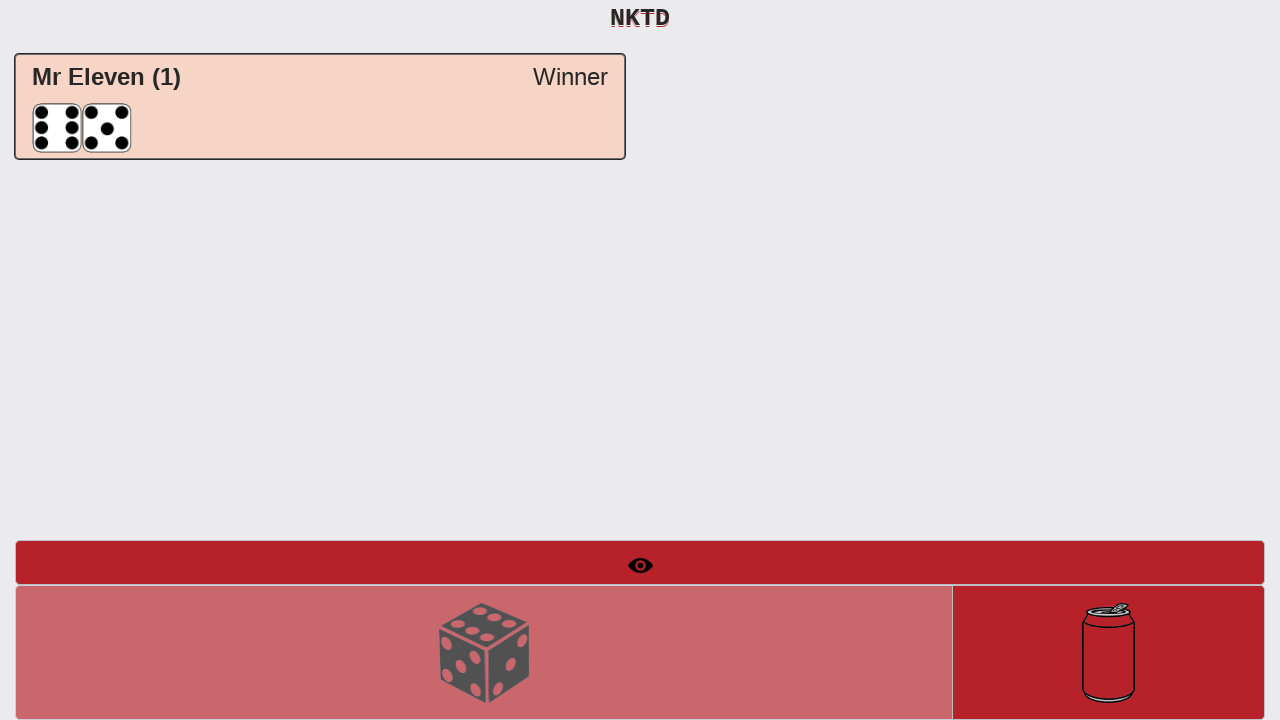

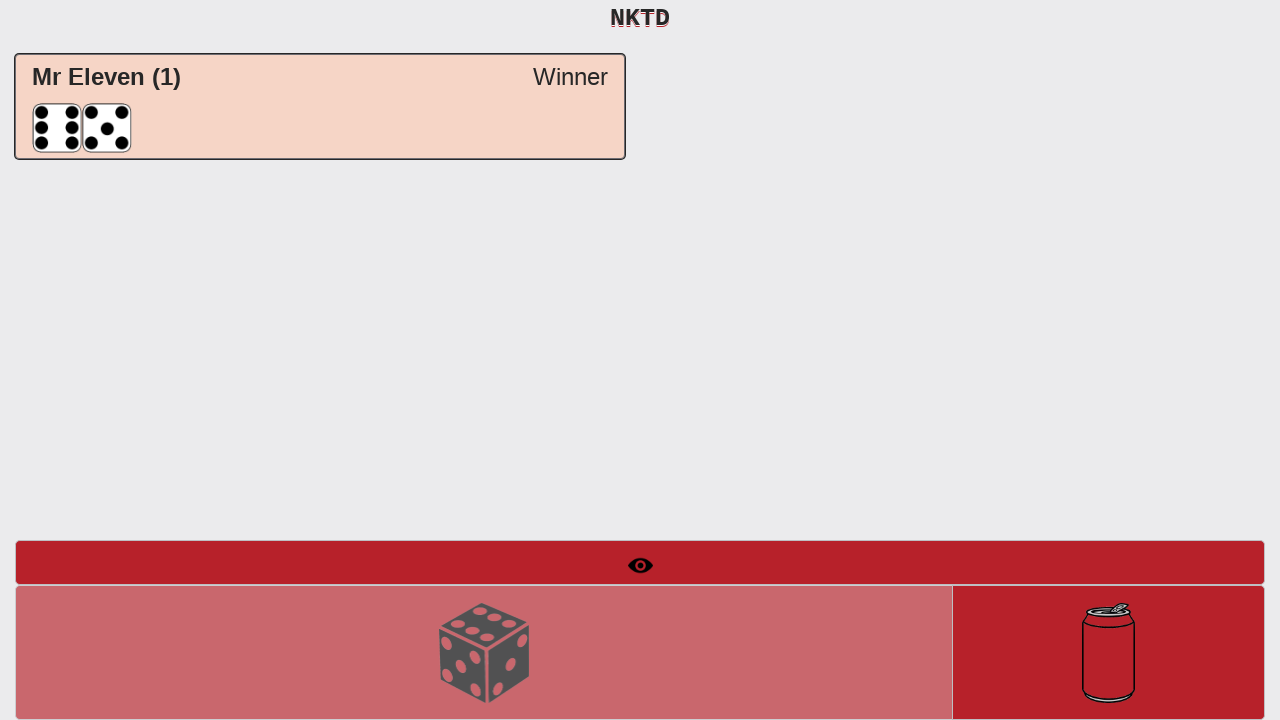